Tests window handling functionality by opening a new window, switching to it to verify content, then closing it and returning to the parent window

Starting URL: https://the-internet.herokuapp.com/

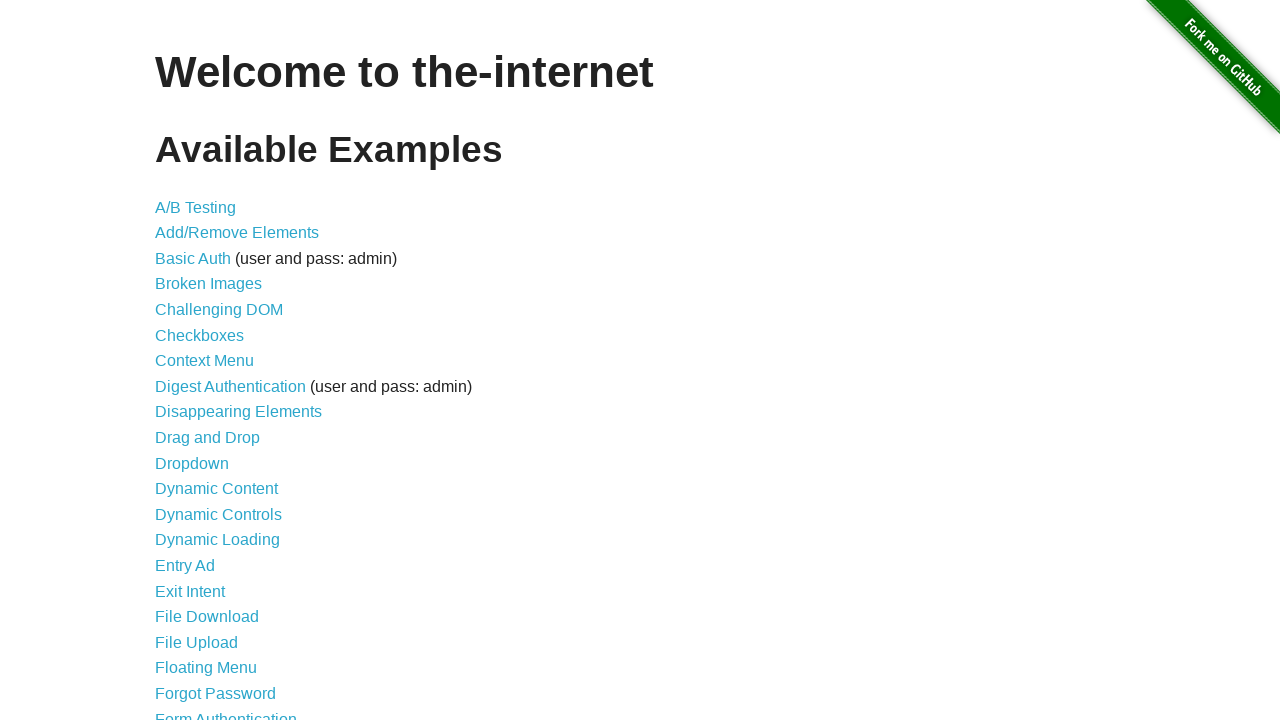

Clicked on 'Multiple Windows' link at (218, 369) on xpath=//a[contains(text(),'Multiple Windows')]
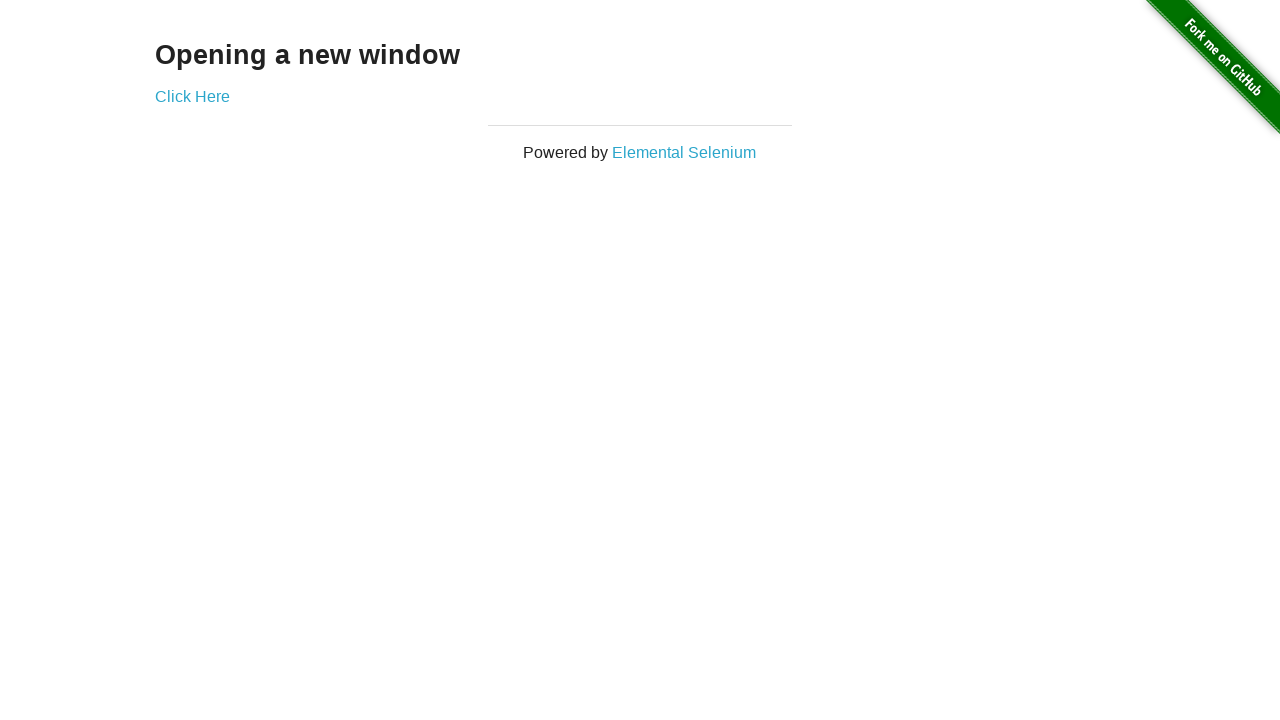

Clicked 'Click Here' to open new window at (192, 96) on xpath=//a[contains(text(),'Click Here')]
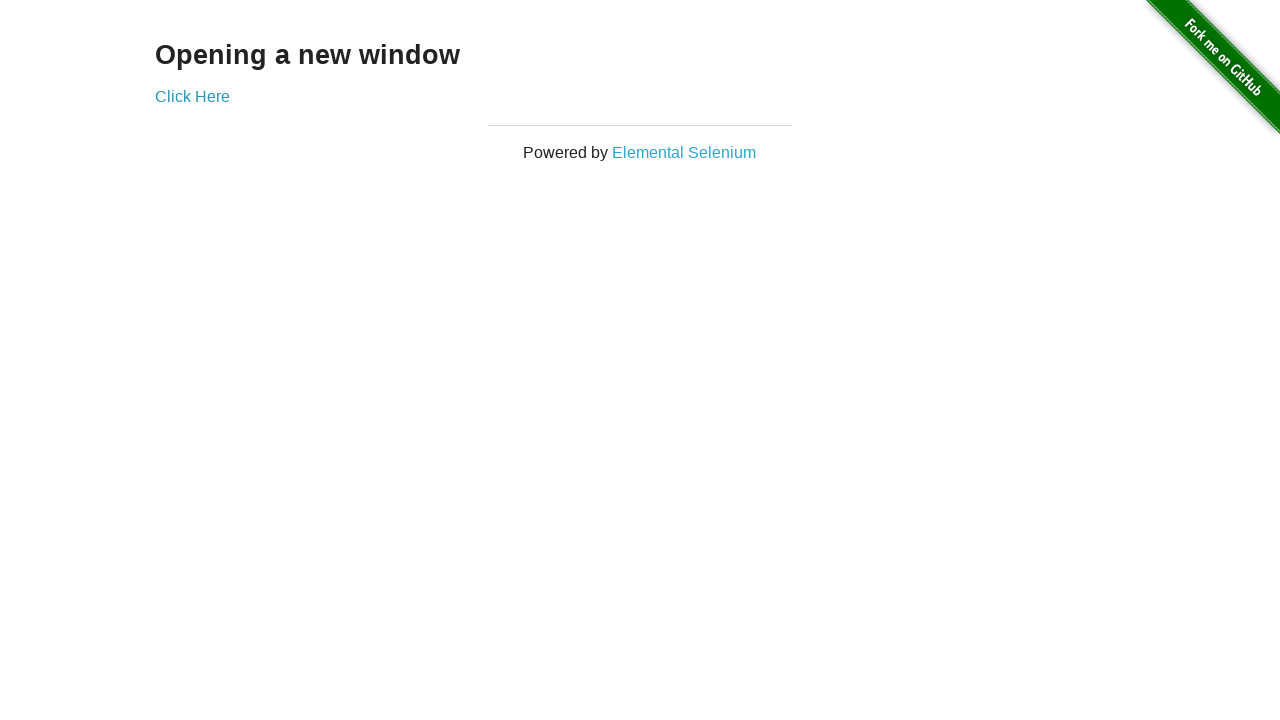

New window page loaded completely
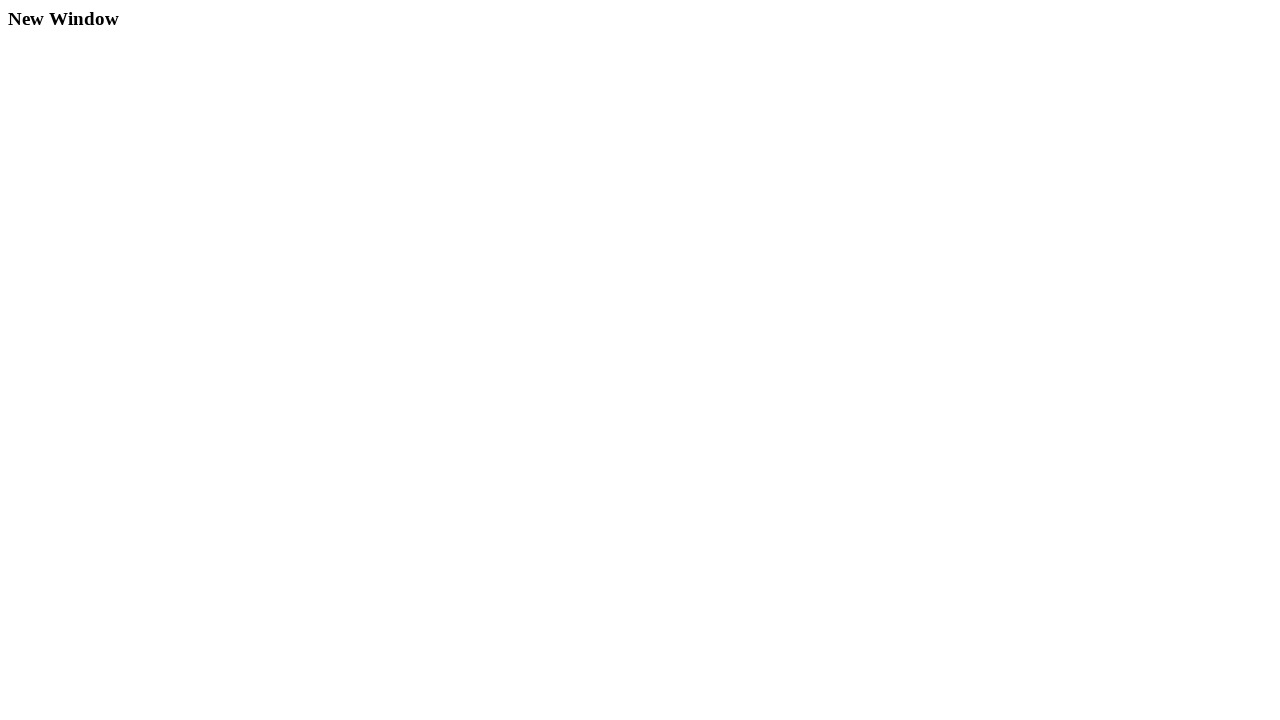

Verified new window content: 'New Window'
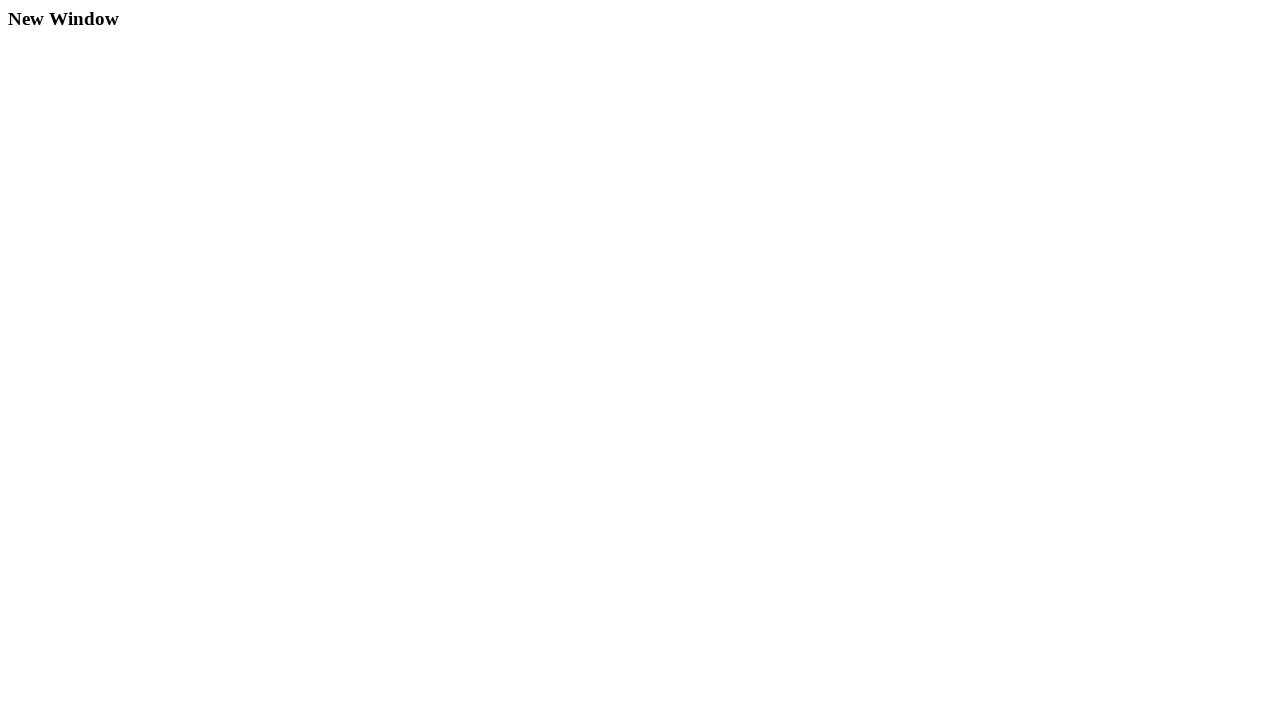

Closed new window
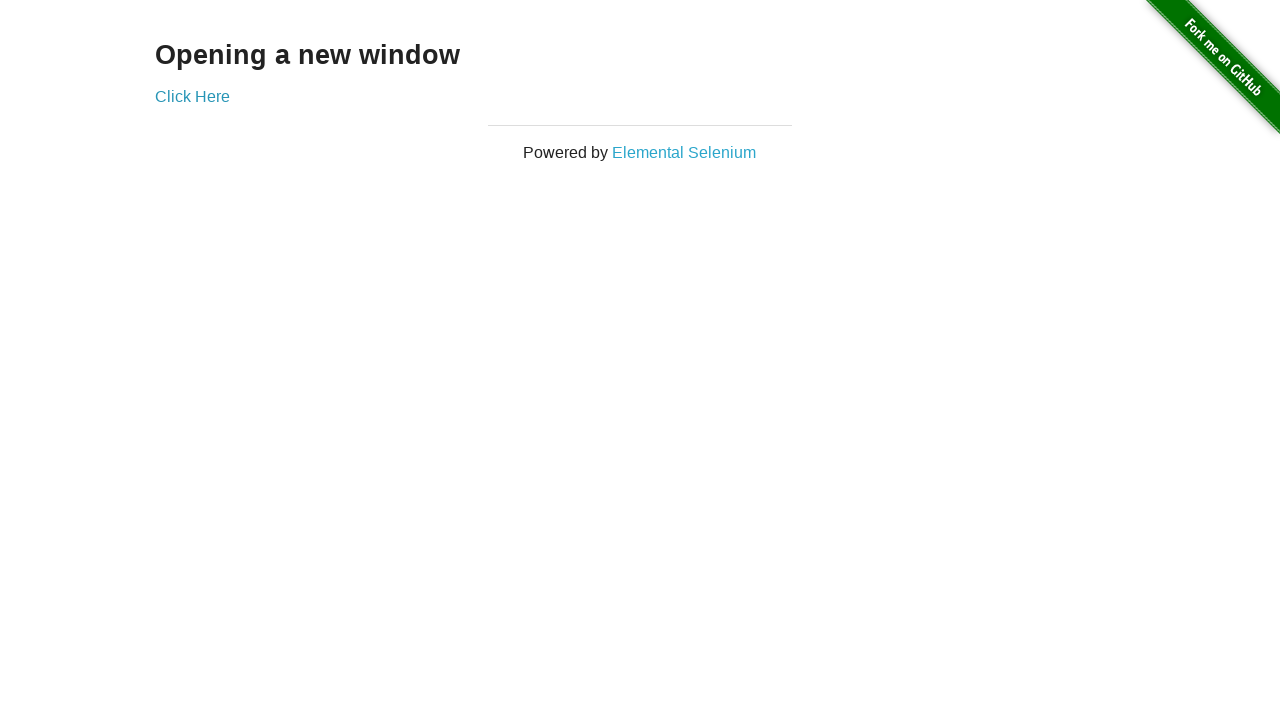

Verified parent window content: 'Opening a new window'
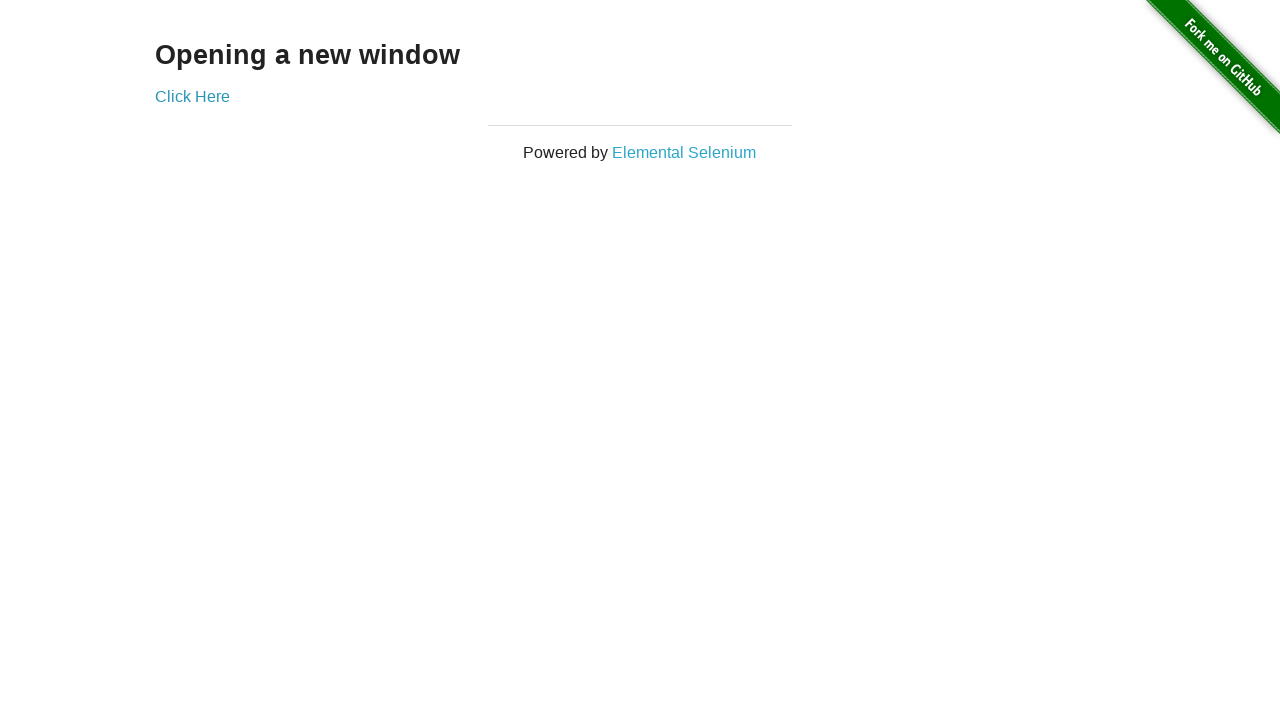

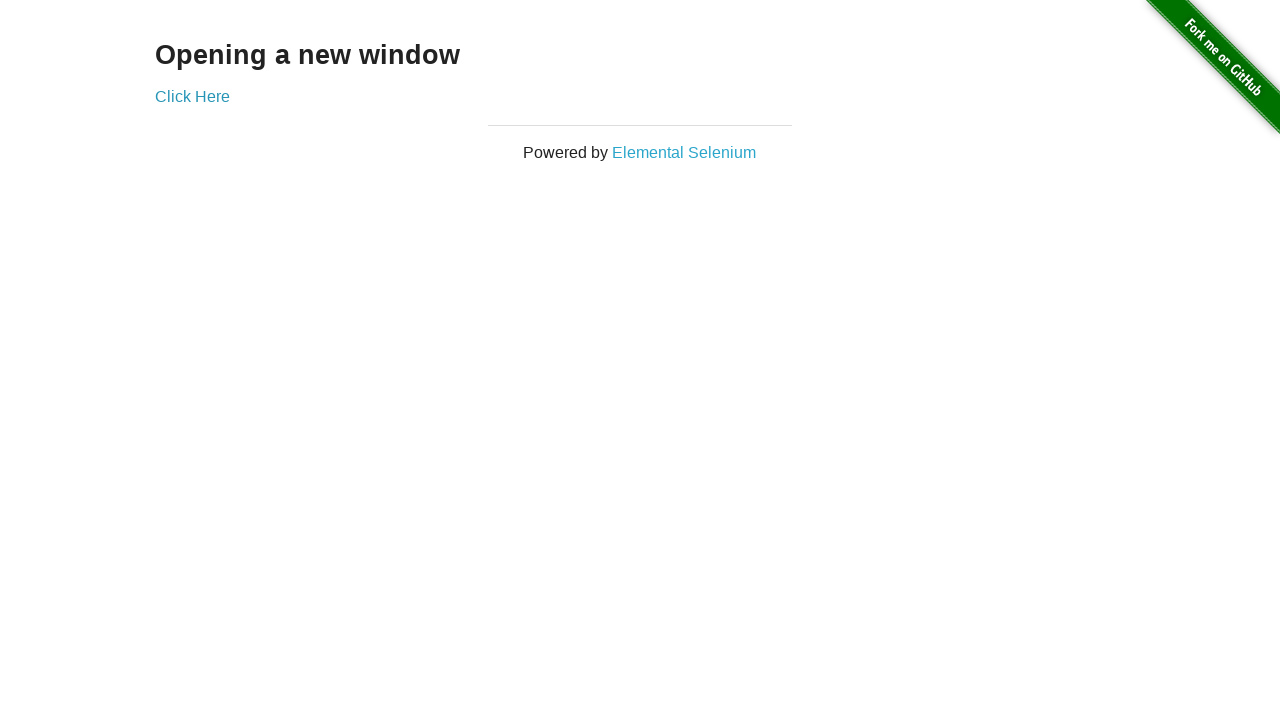